Tests keyboard actions for opening links in new tabs using Ctrl+Click, switching between browser tabs, and opening a new URL in a new tab.

Starting URL: https://practice.expandtesting.com/

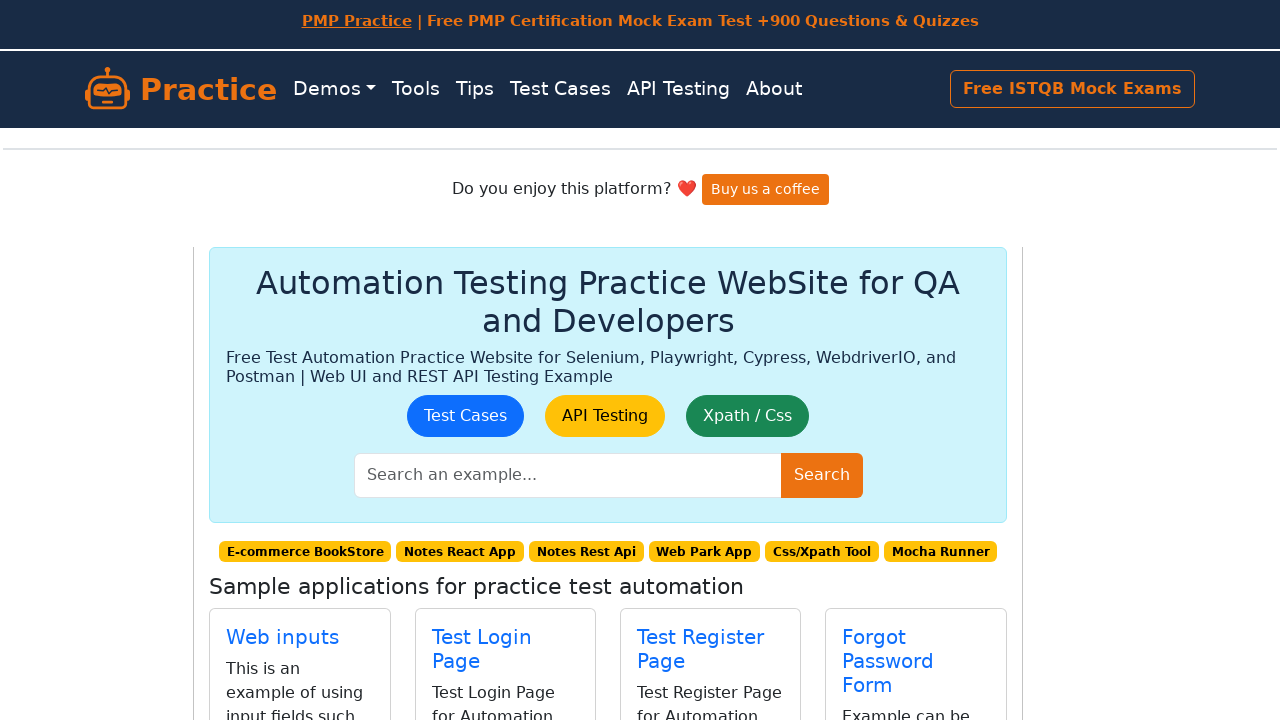

Located the About link on the page
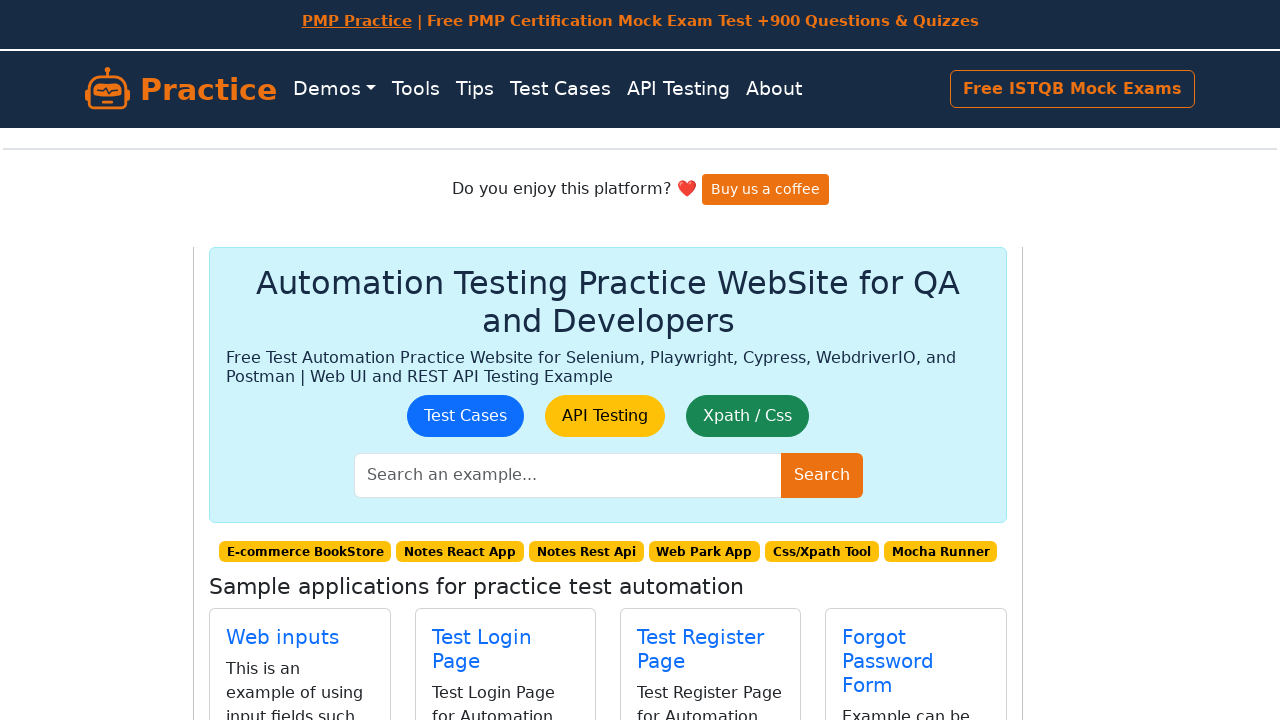

Opened About link in new tab using Ctrl+Click at (774, 89) on xpath=//a[normalize-space()='About']
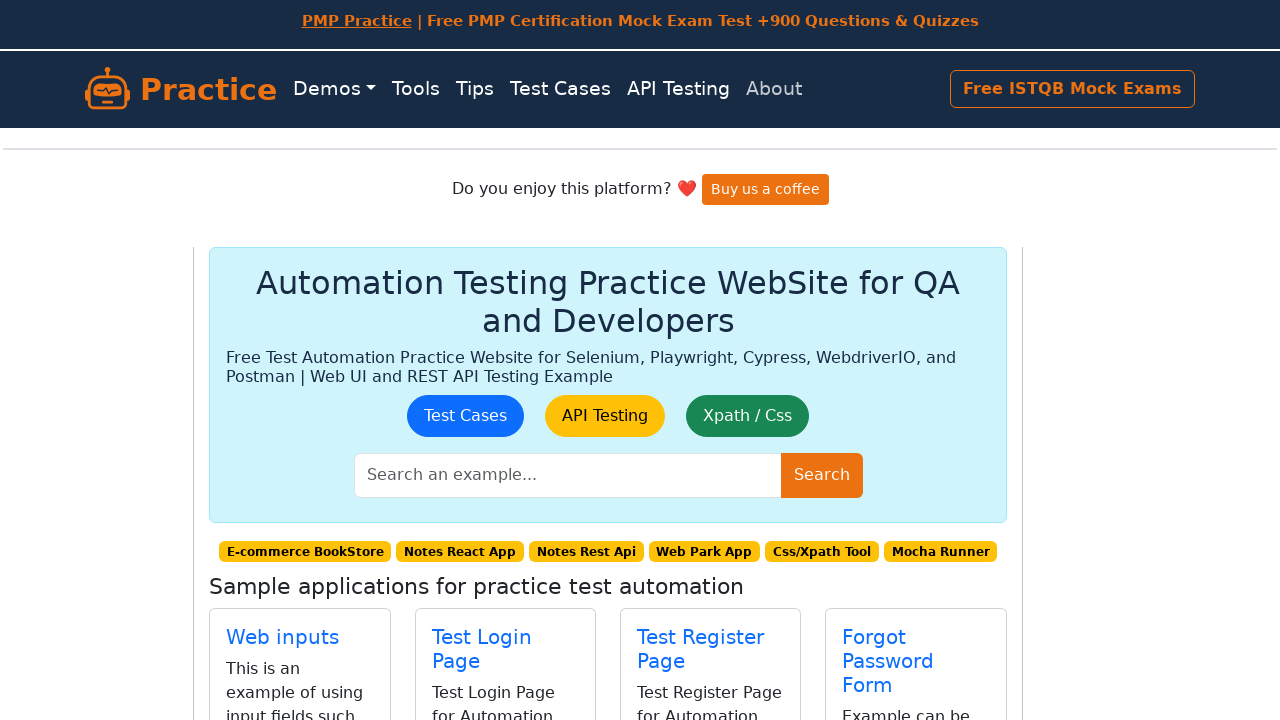

Waited for new tab to open
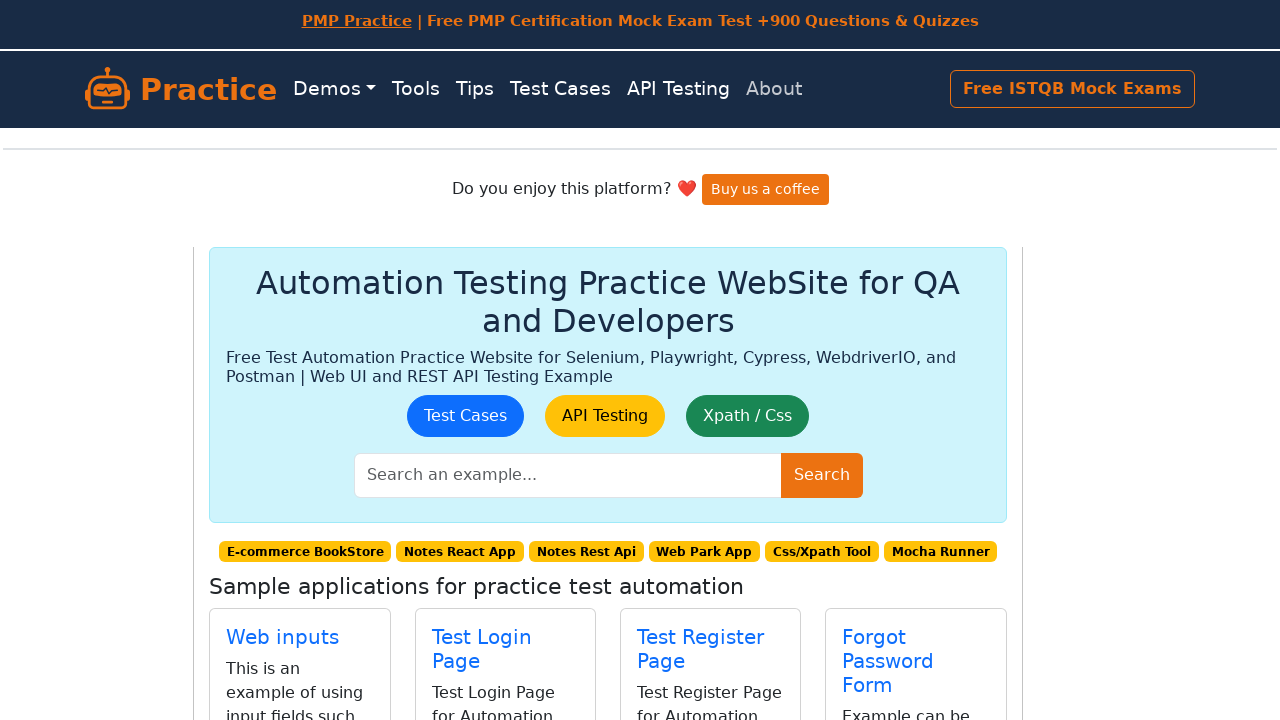

Retrieved all open pages from context
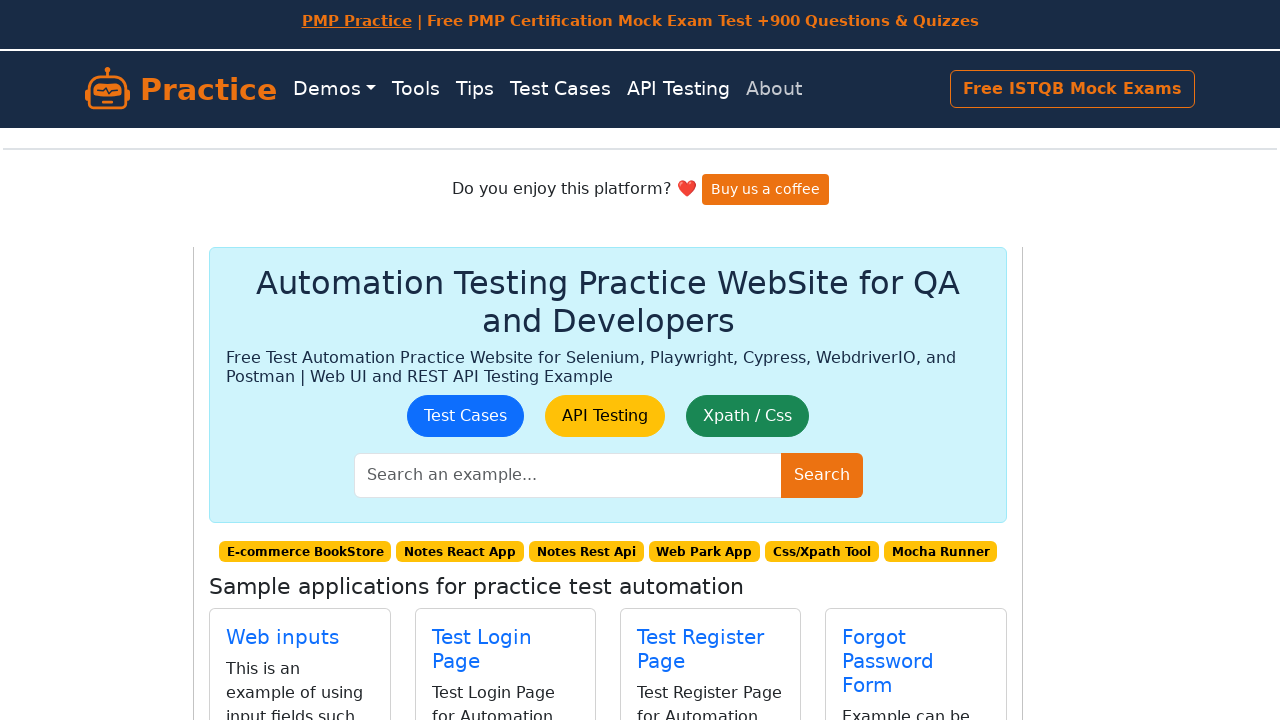

Selected the new tab (second page)
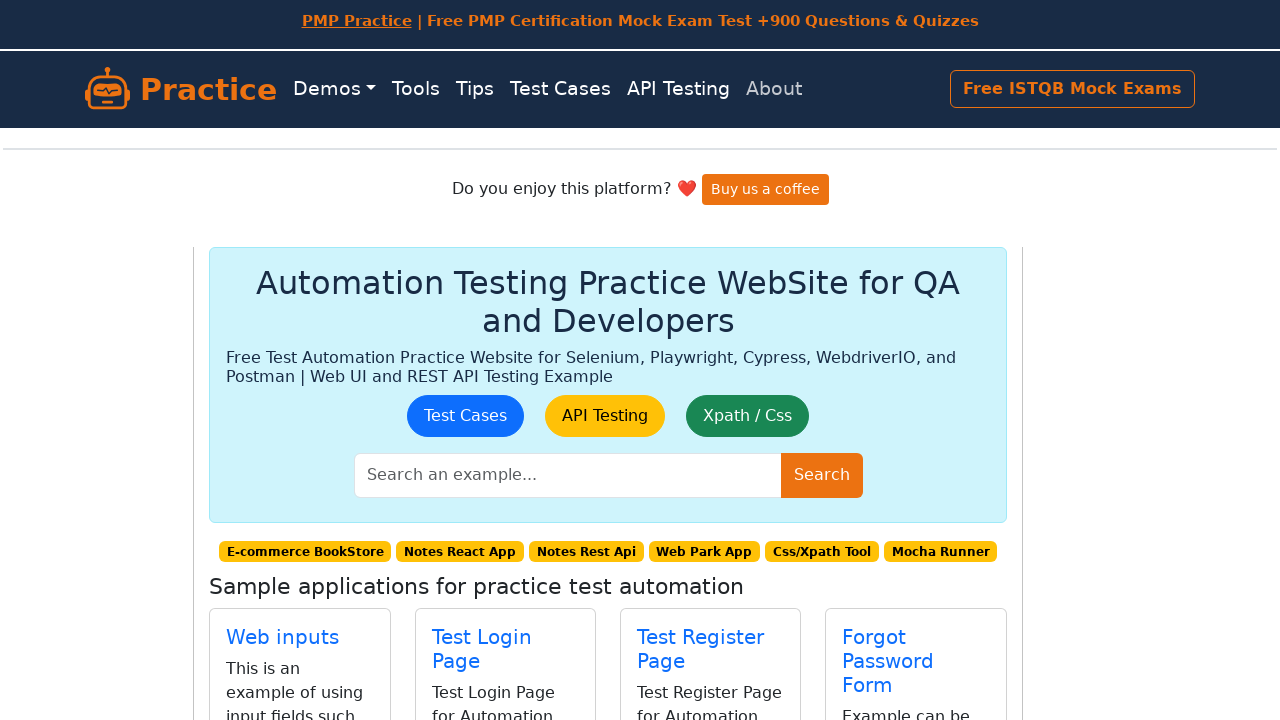

Brought new tab to front and switched to it
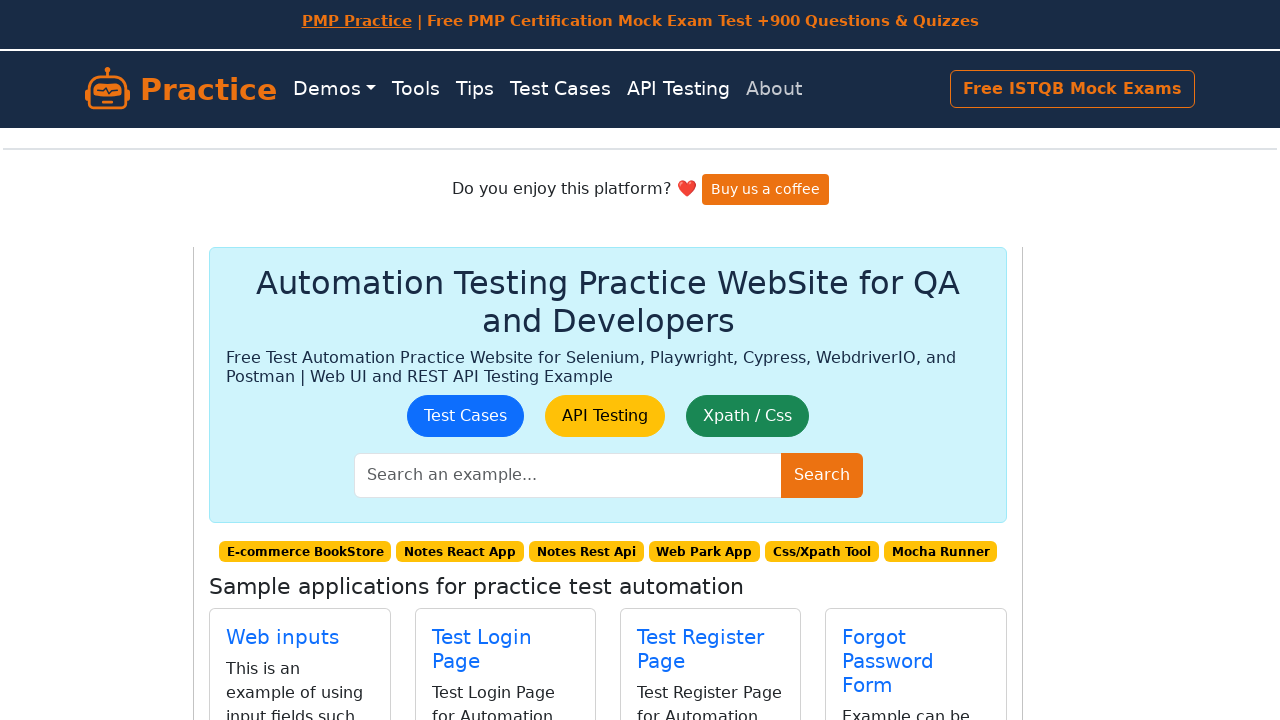

Switched back to original tab
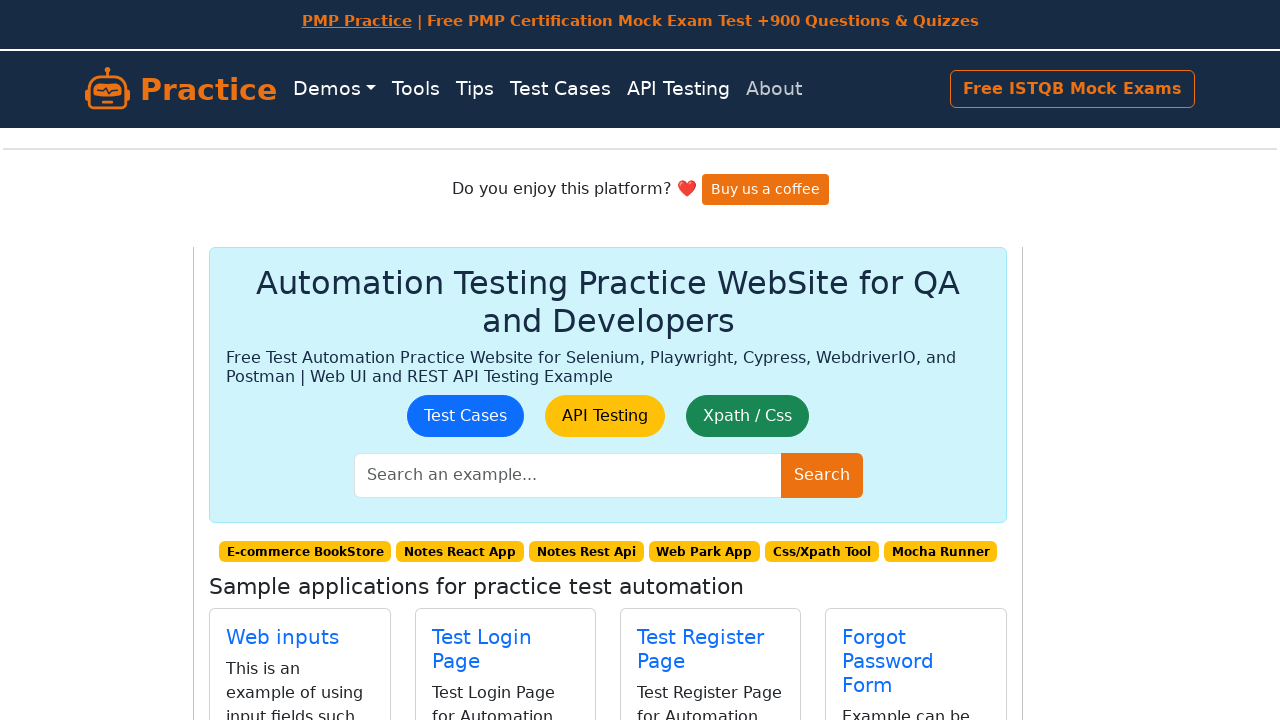

Created a new browser tab
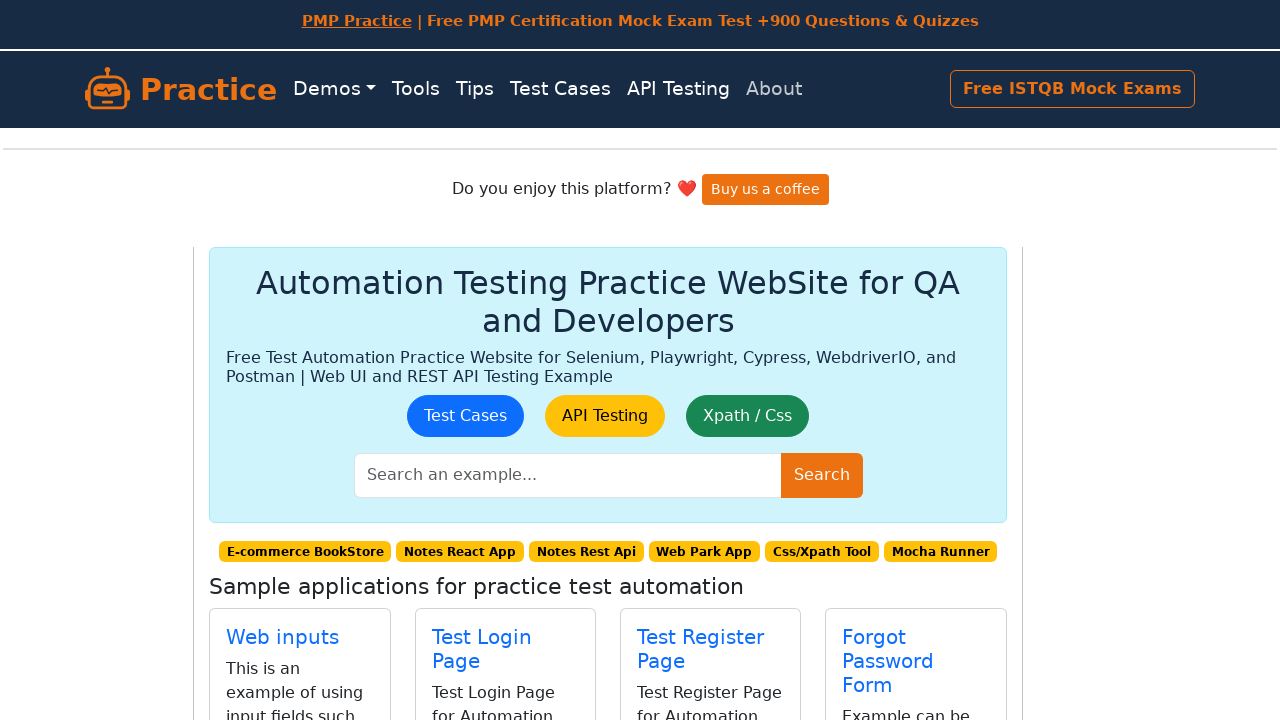

Navigated to https://awesomeqa.com/ui/ in new tab
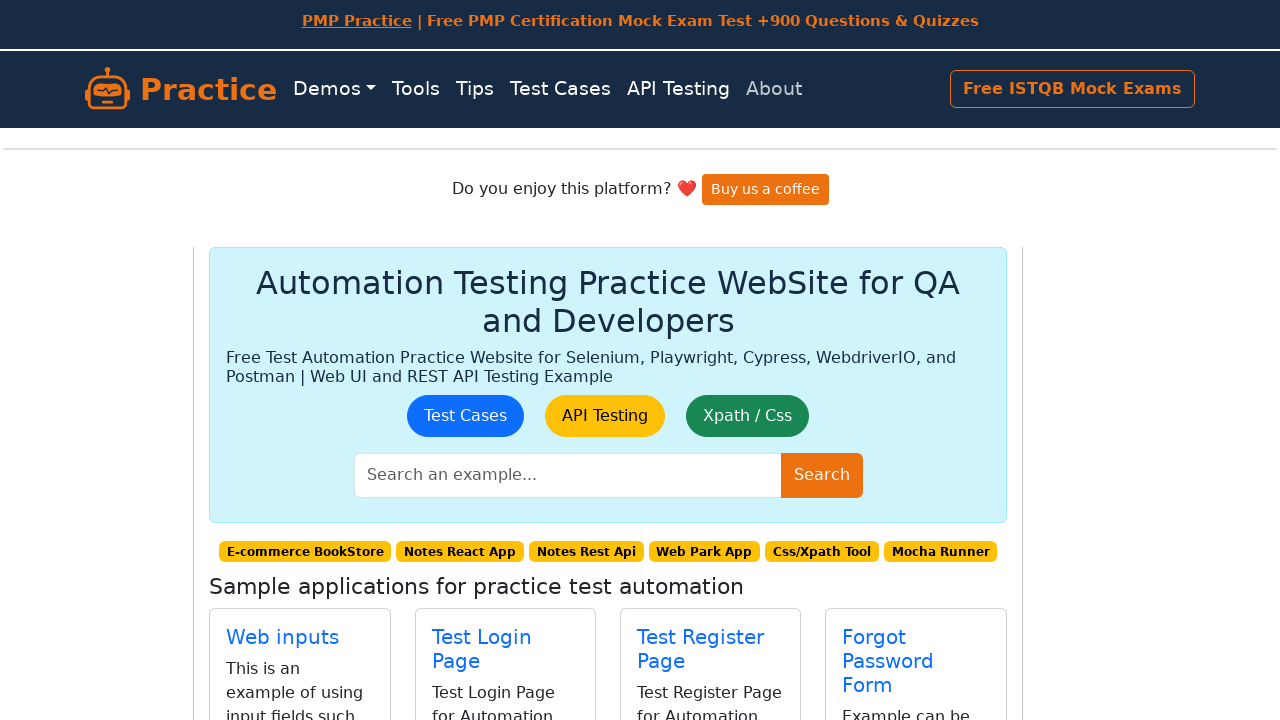

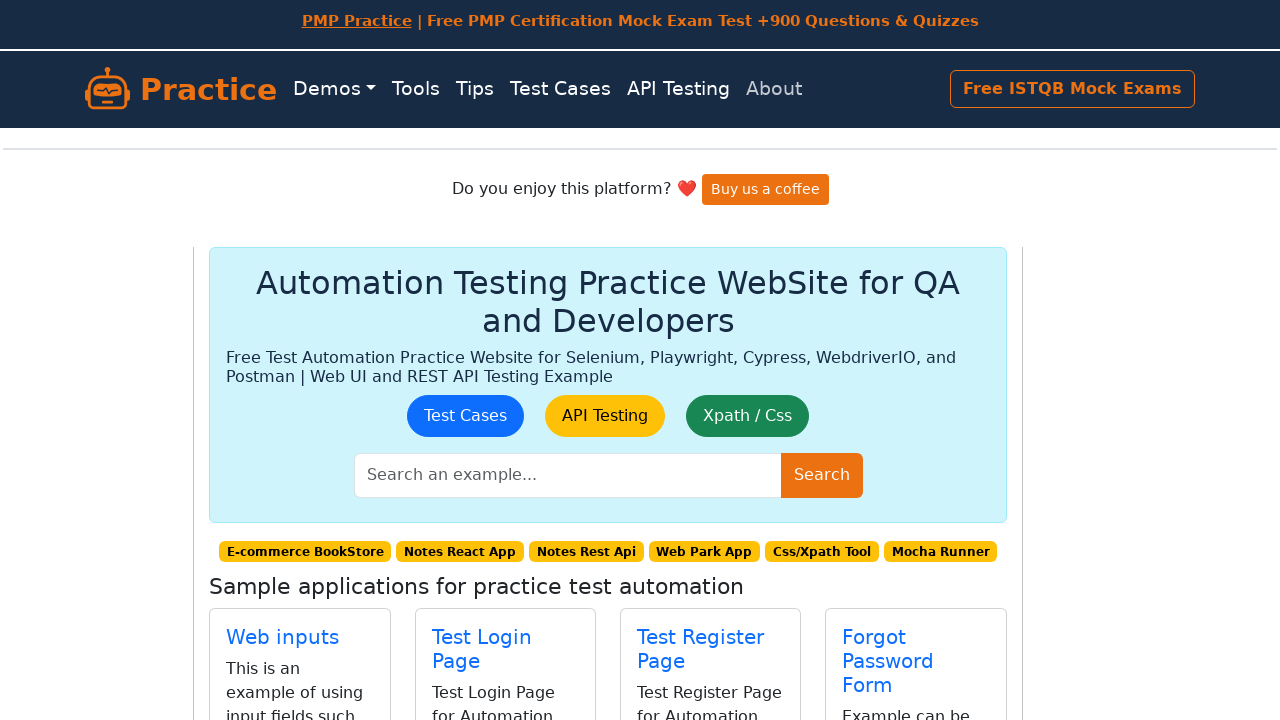